Tests that new todo items are appended to the bottom of the list

Starting URL: https://demo.playwright.dev/todomvc

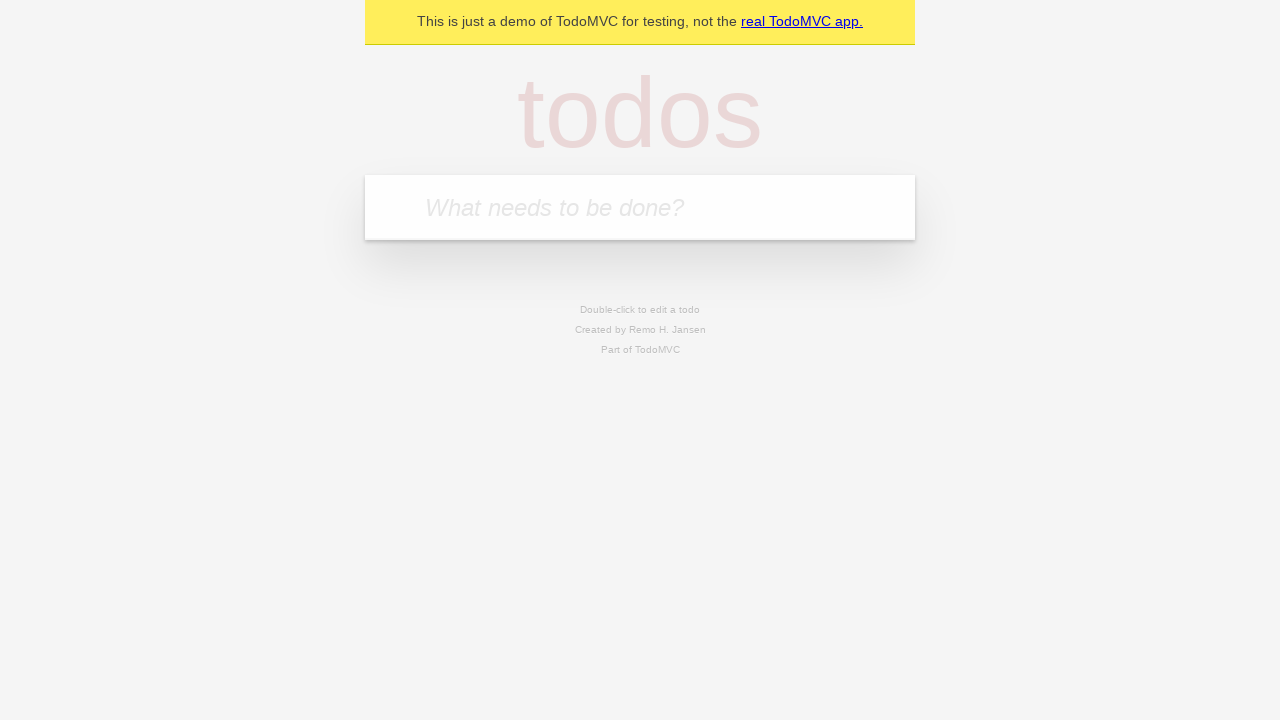

Filled todo input with 'buy some cheese' on internal:attr=[placeholder="What needs to be done?"i]
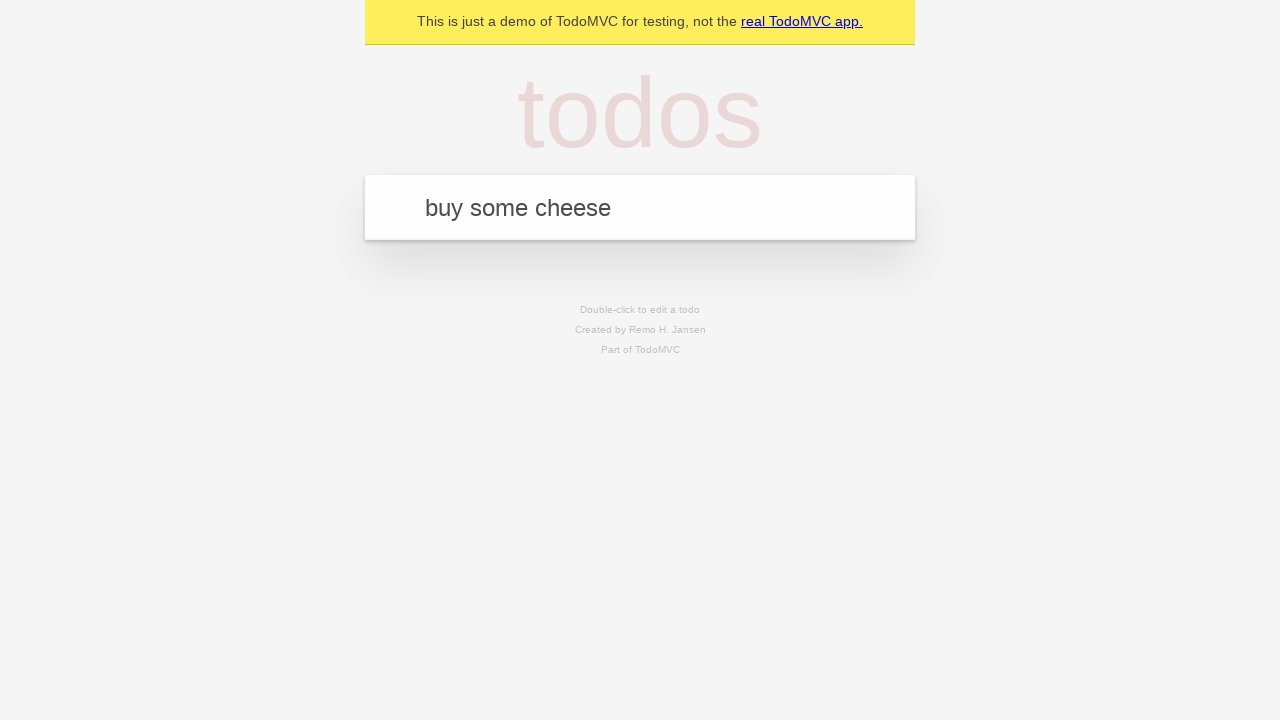

Pressed Enter to add todo item 'buy some cheese' on internal:attr=[placeholder="What needs to be done?"i]
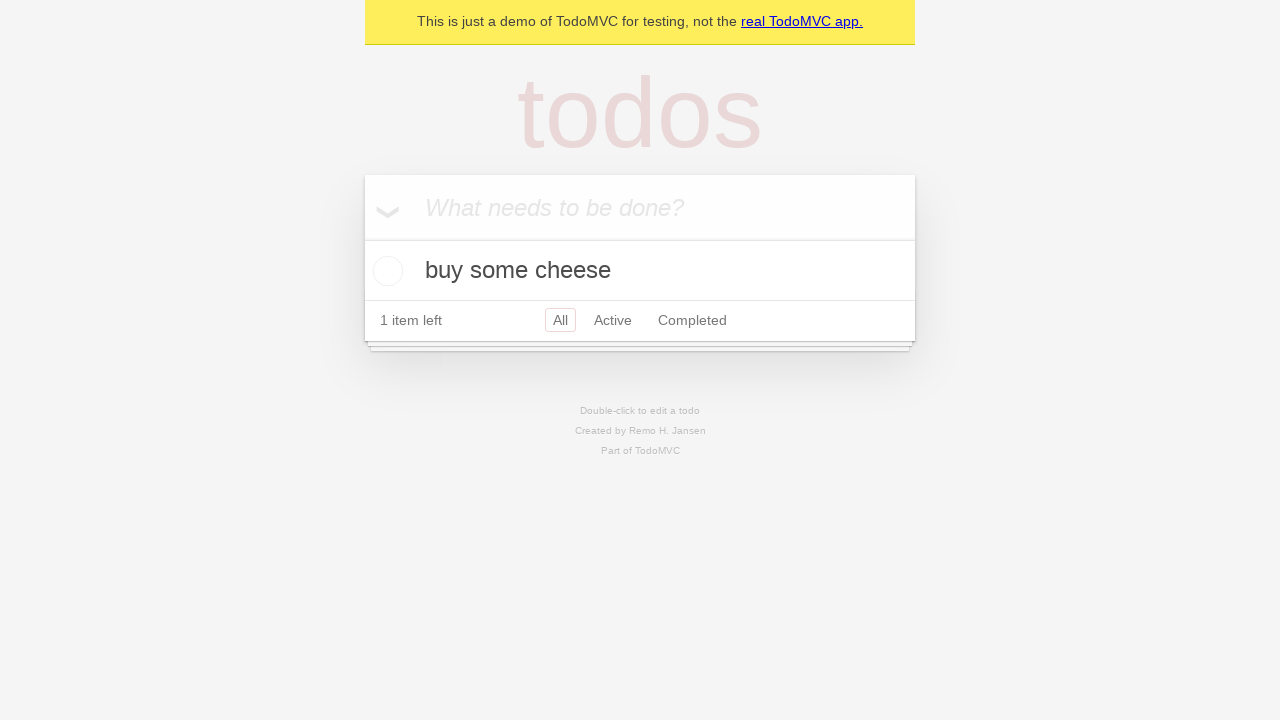

Filled todo input with 'feed the cat' on internal:attr=[placeholder="What needs to be done?"i]
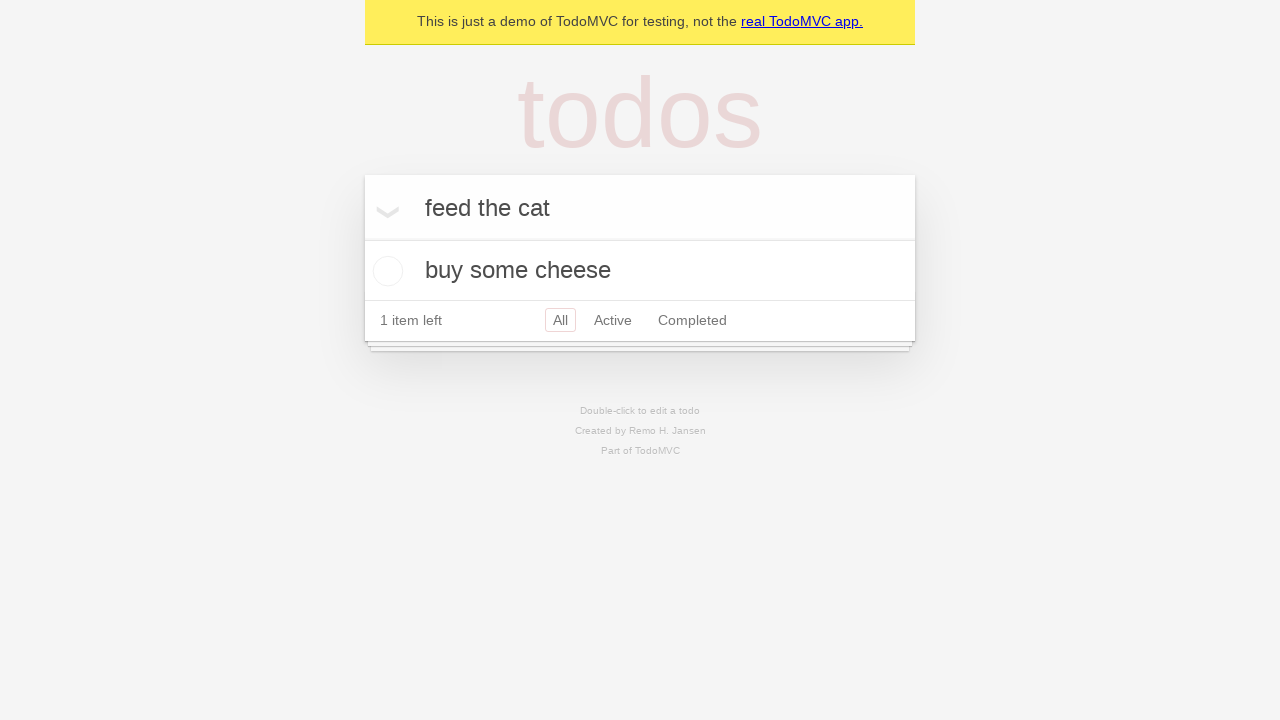

Pressed Enter to add todo item 'feed the cat' on internal:attr=[placeholder="What needs to be done?"i]
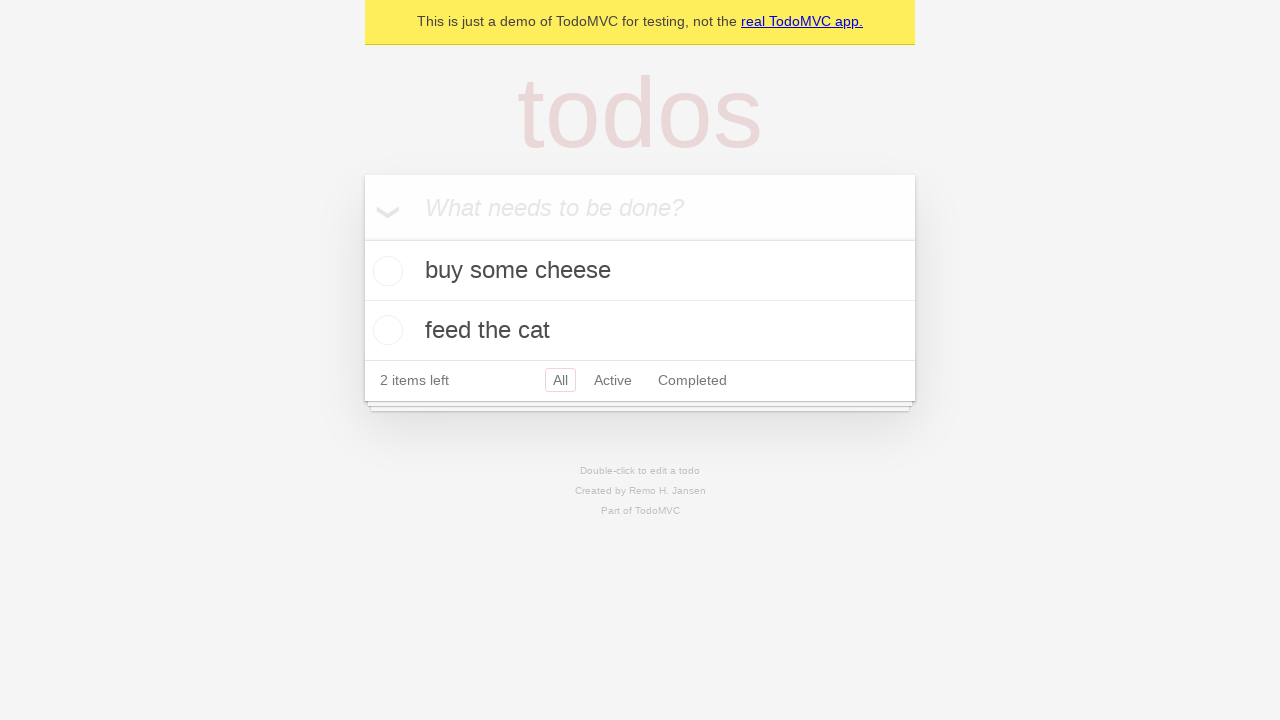

Filled todo input with 'book a doctors appointment' on internal:attr=[placeholder="What needs to be done?"i]
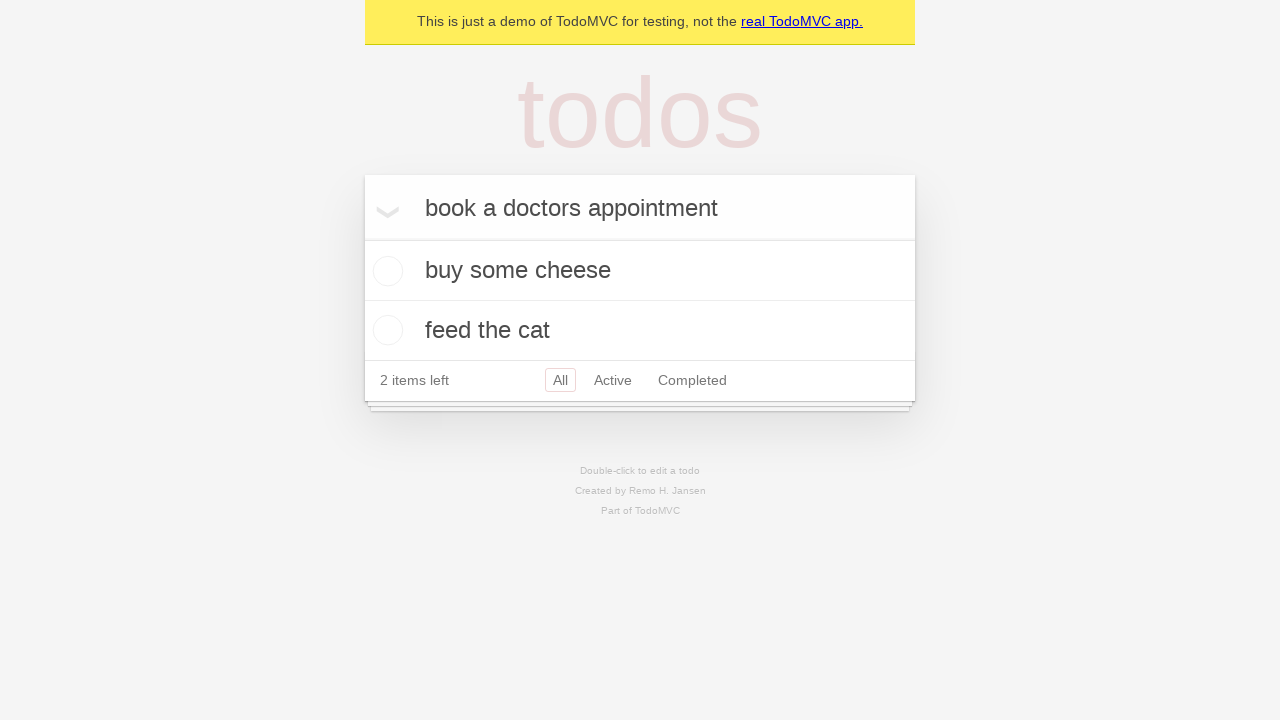

Pressed Enter to add todo item 'book a doctors appointment' on internal:attr=[placeholder="What needs to be done?"i]
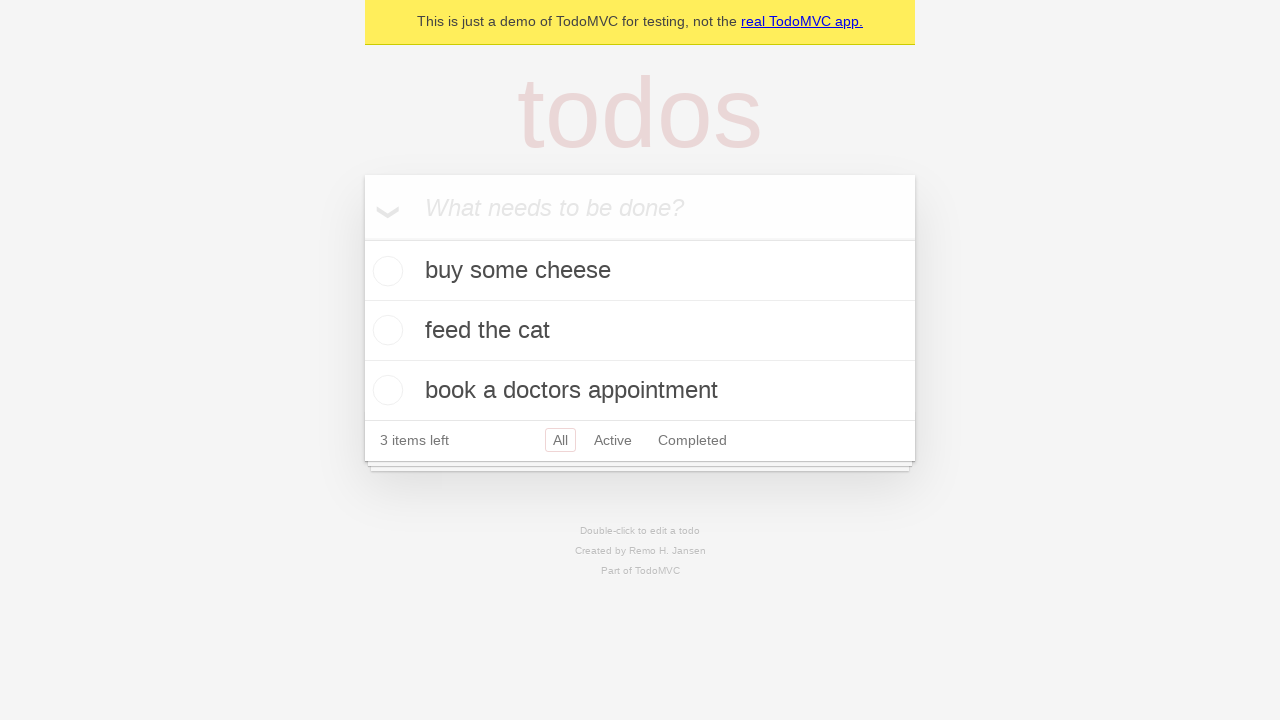

All 3 todo items loaded and todo counter appeared
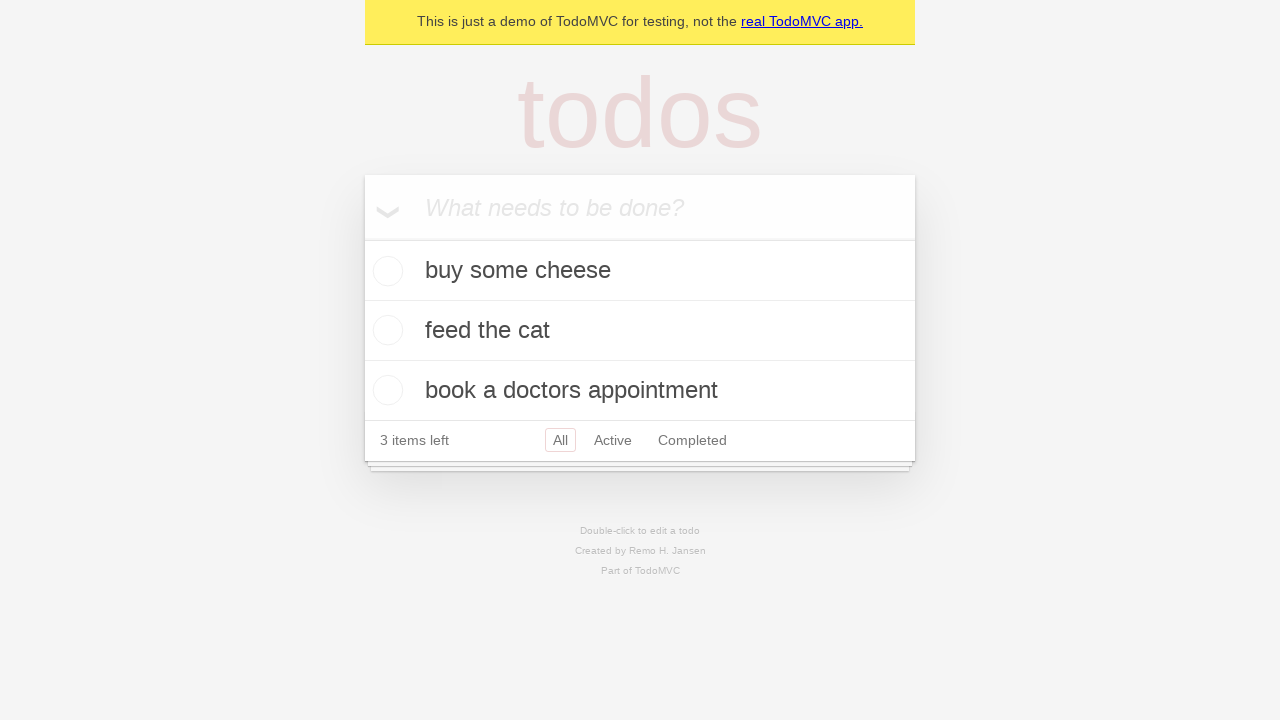

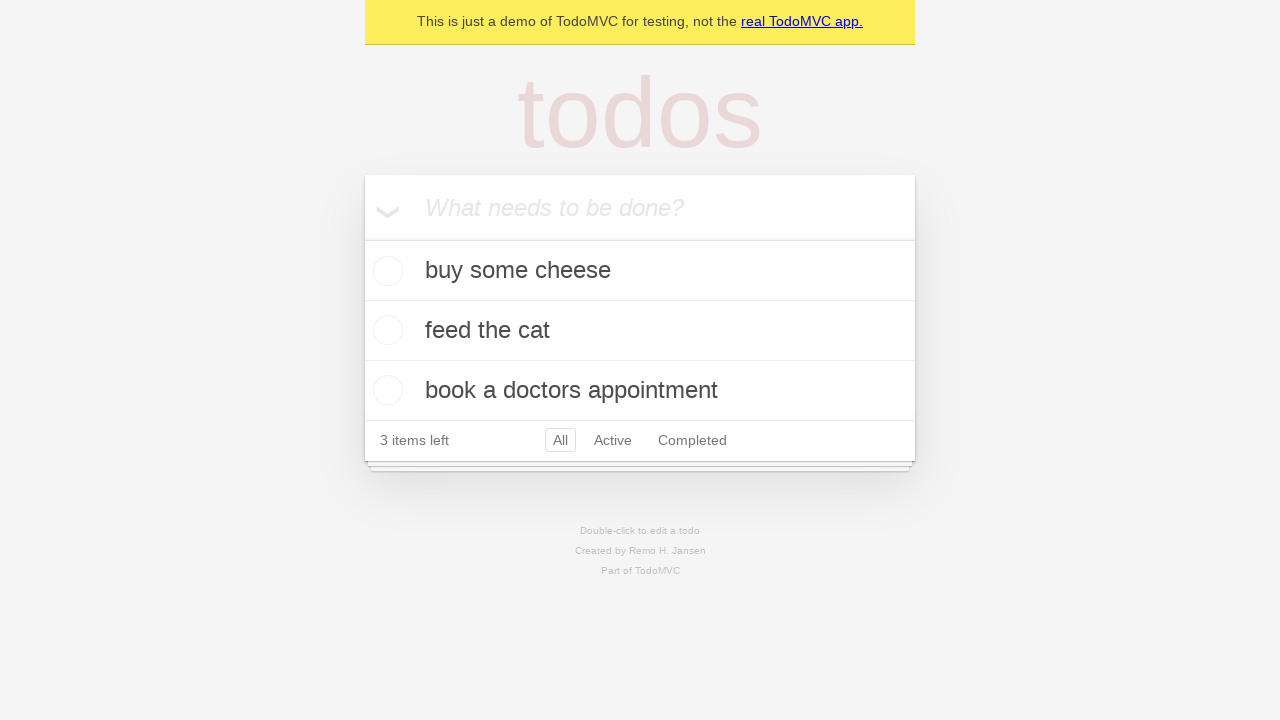